Tests URL blocking functionality by blocking a specific GraphQL endpoint and navigating to Medium.com to verify the block works

Starting URL: https://medium.com

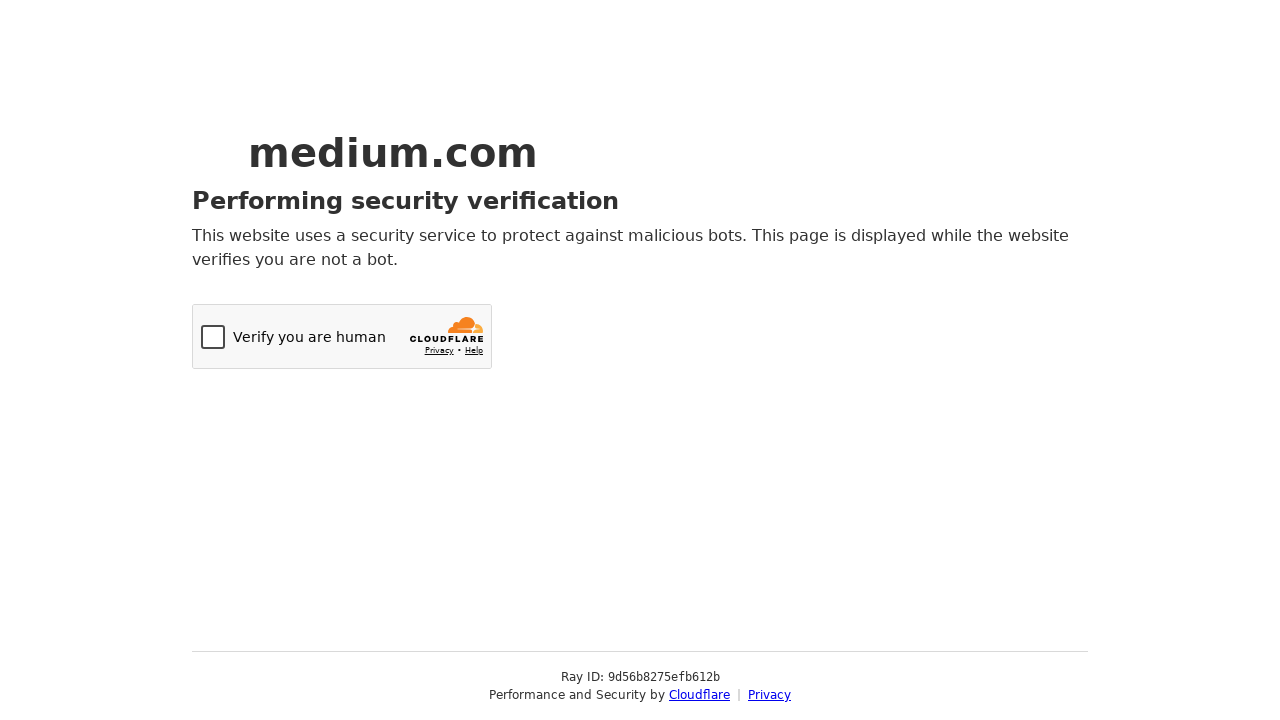

Set up route handler to block GraphQL endpoint at https://medium.com/_/graphql
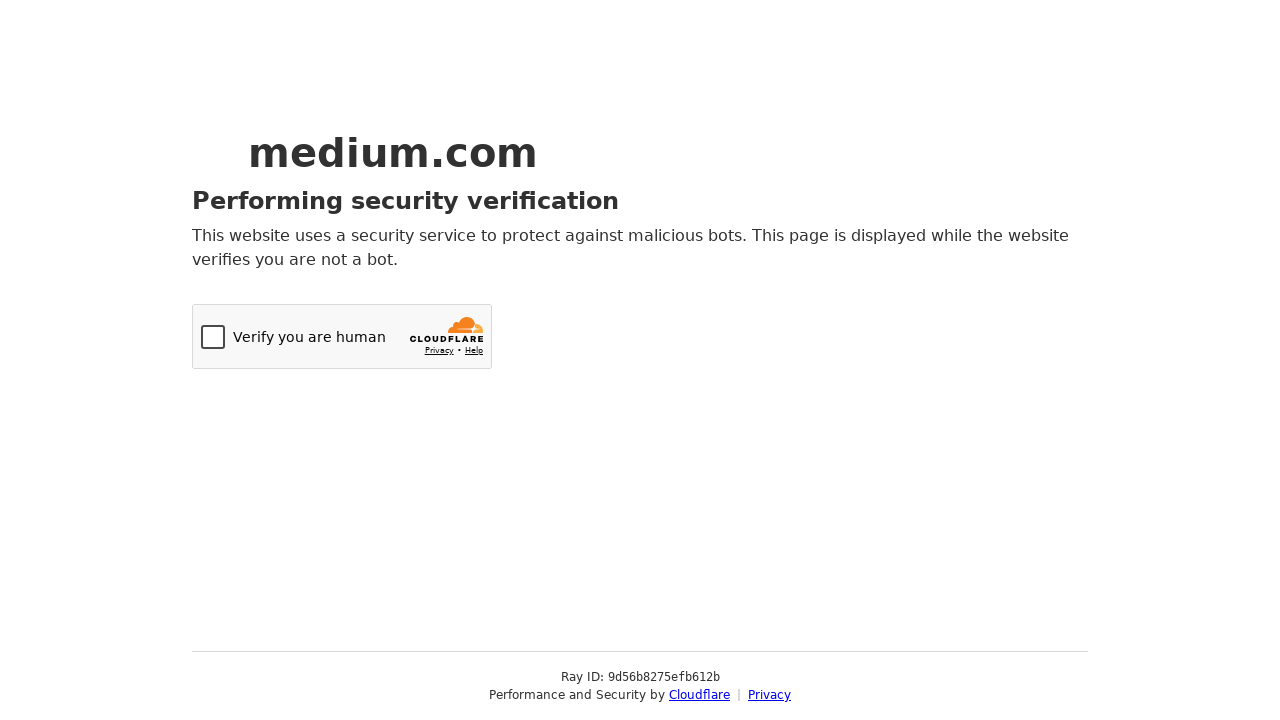

Navigated to https://medium.com
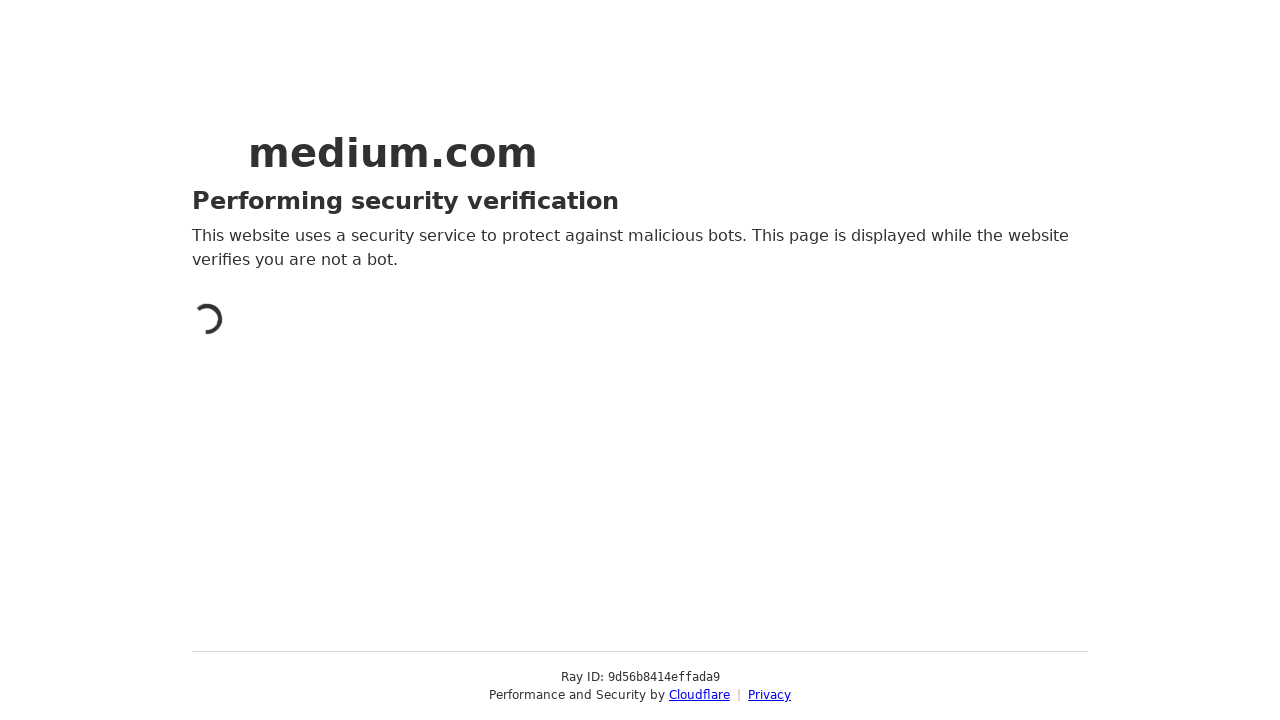

Waited for page to reach domcontentloaded state
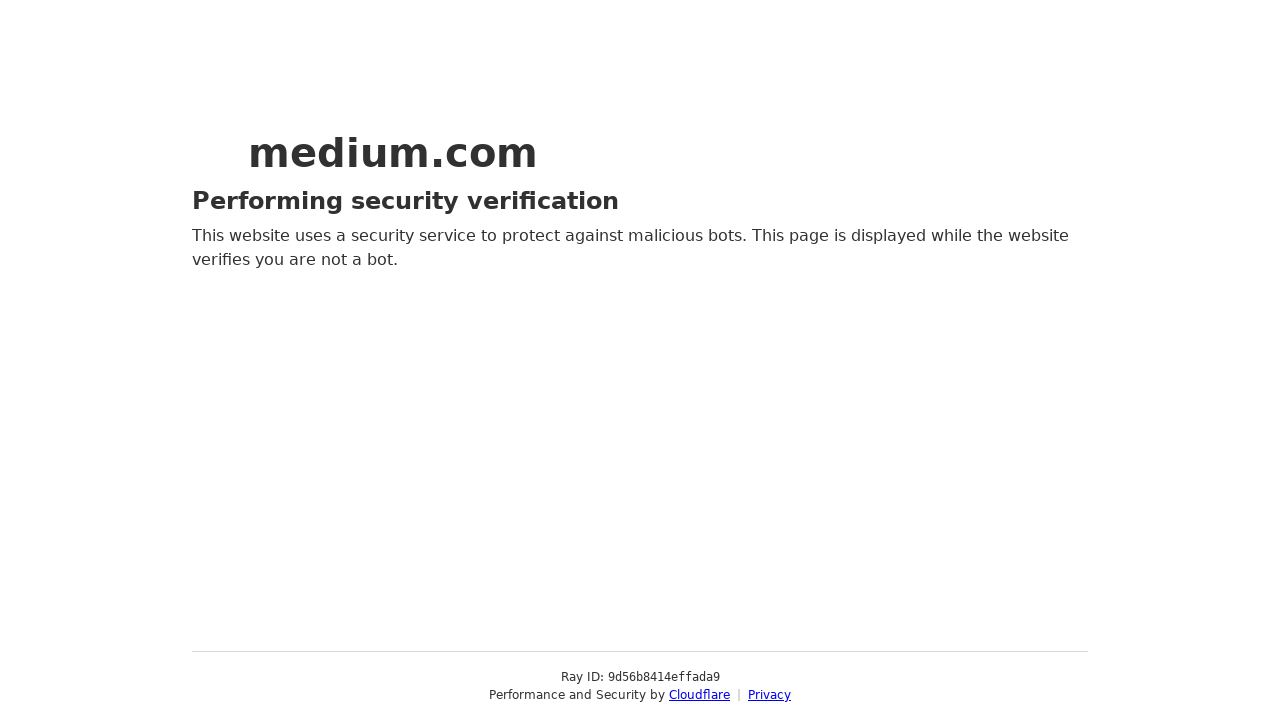

Waited 2 seconds for network requests to be attempted
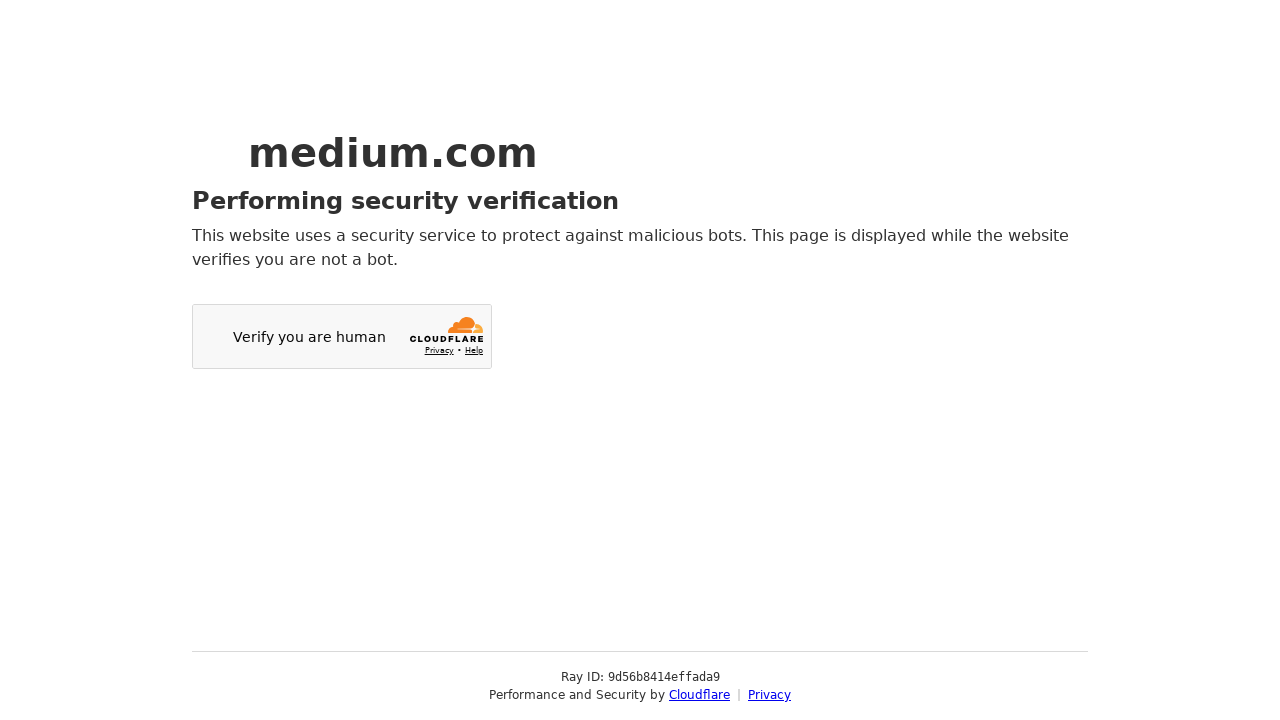

Verified URL blocking - 0 GraphQL requests were blocked
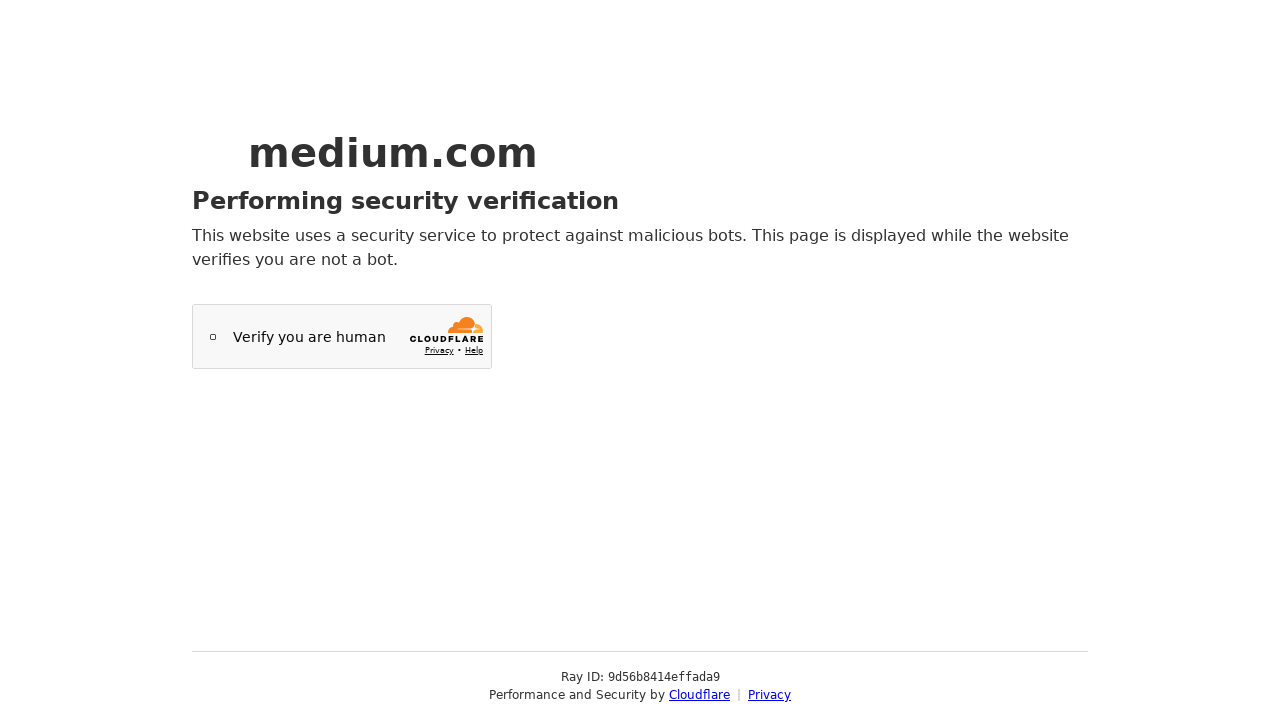

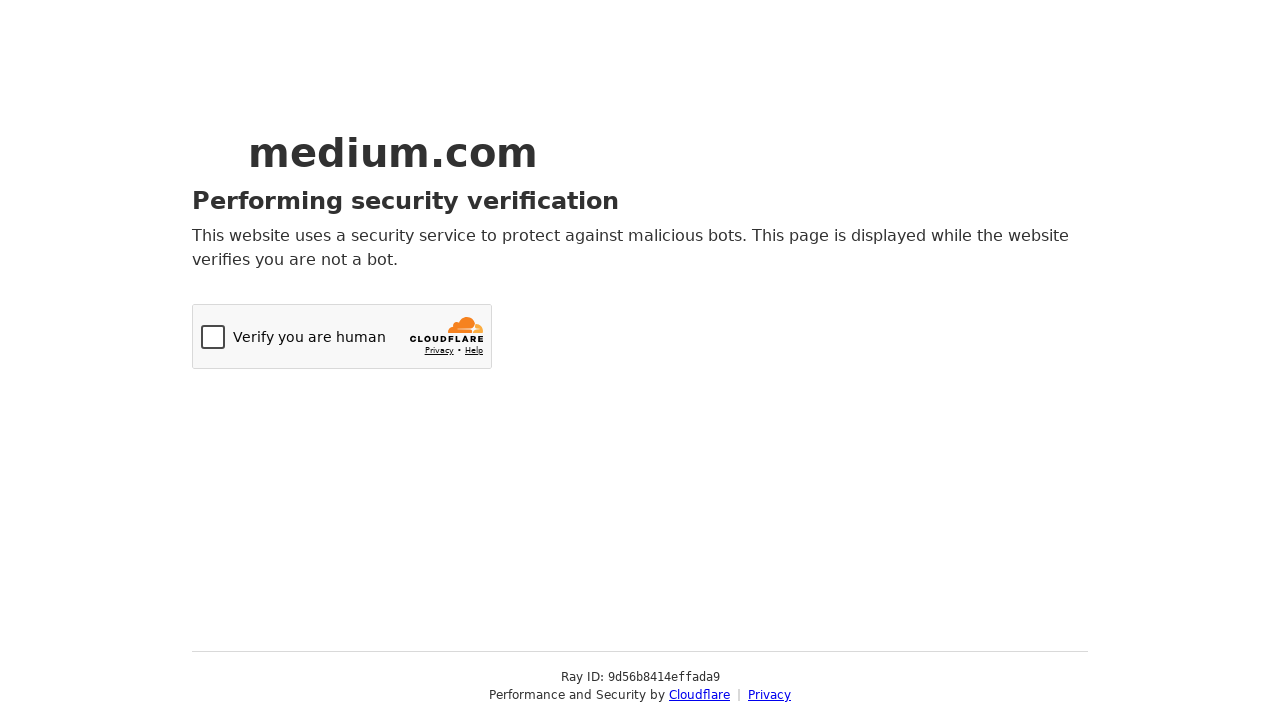